Tests the add-to-cart functionality on a demo e-commerce site by verifying the page loads correctly, checking that the first product is an iPhone 12, adding it to the cart, and confirming the cart contains the correct item.

Starting URL: https://bstackdemo.com/

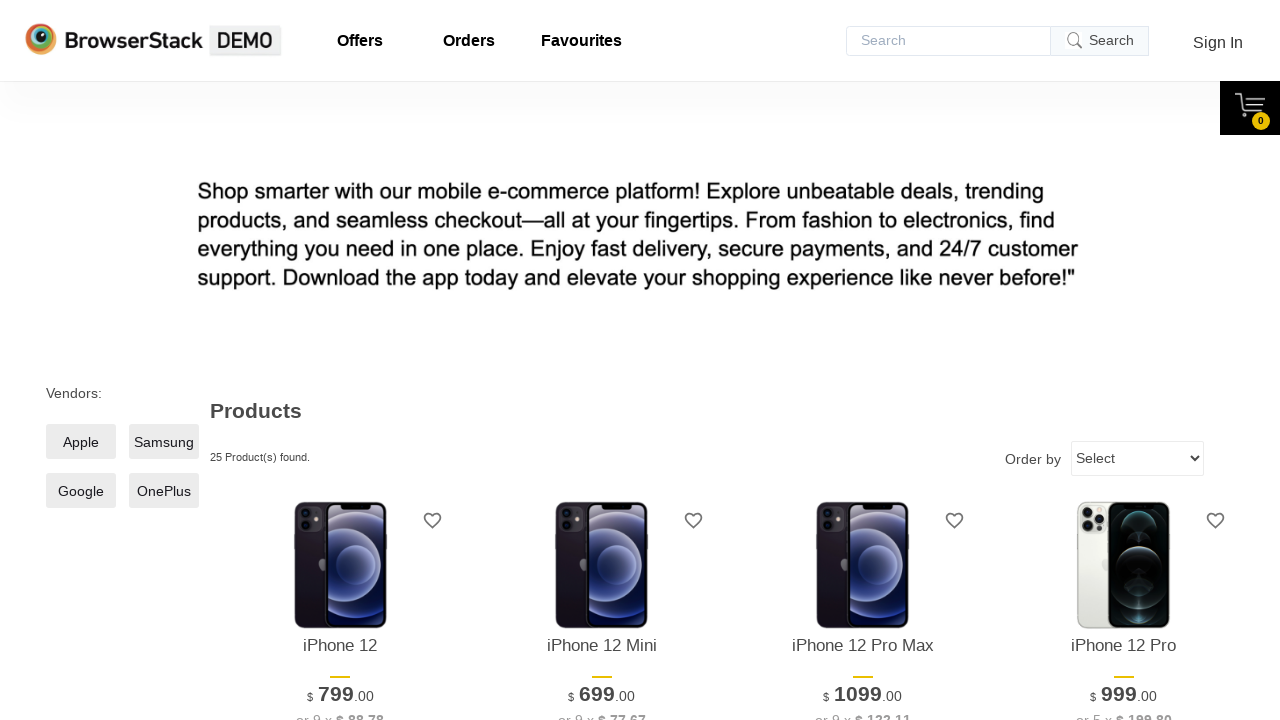

Page loaded and title verified to contain 'StackDemo'
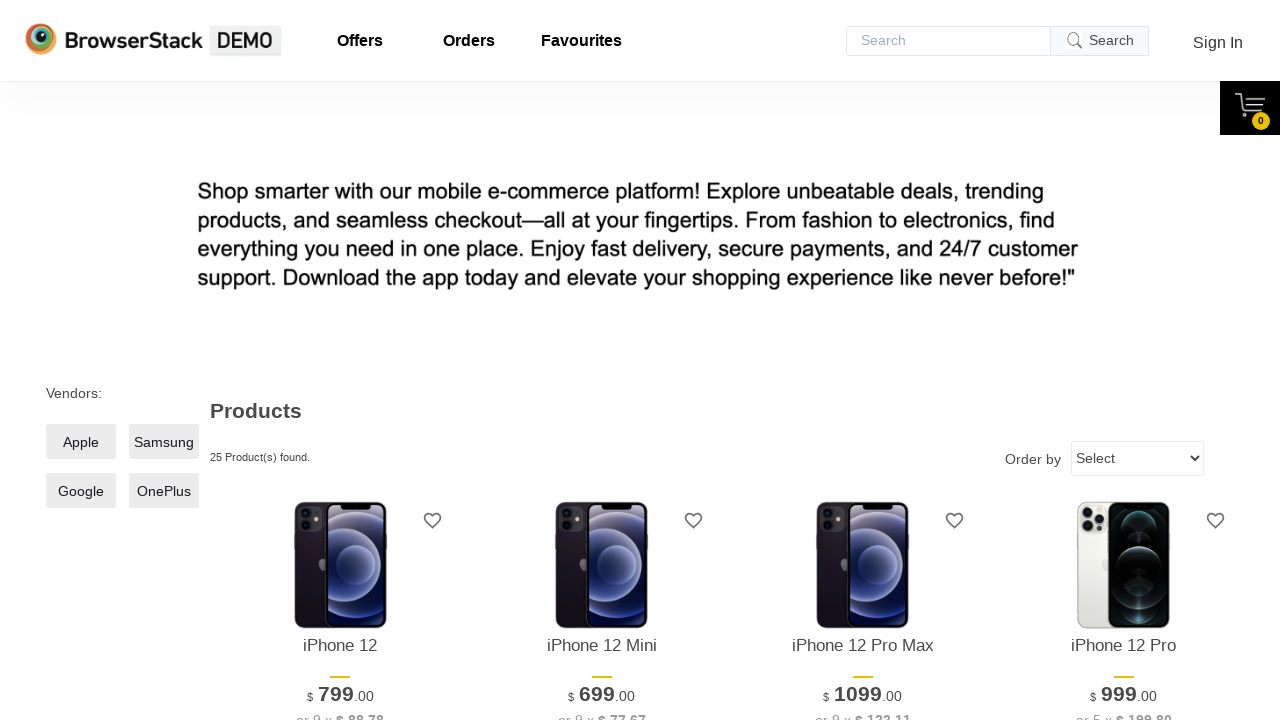

First product item (iPhone 12) is visible on page
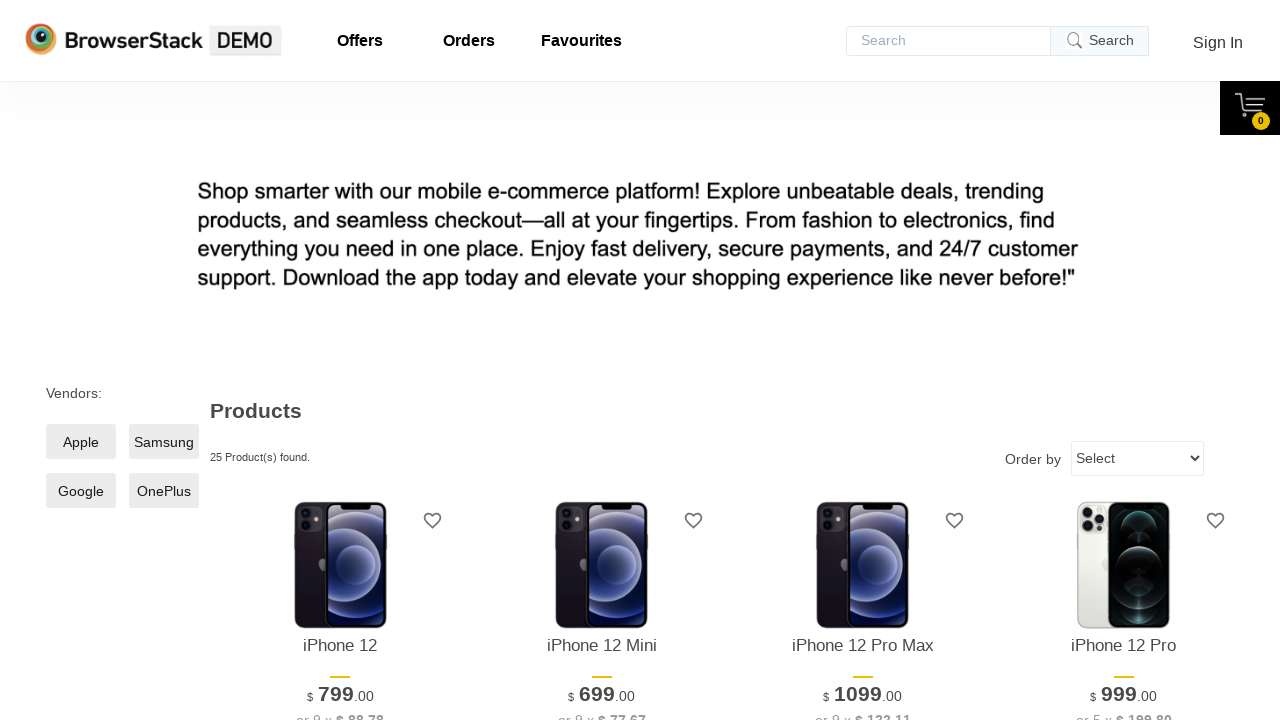

Retrieved first product name: iPhone 12
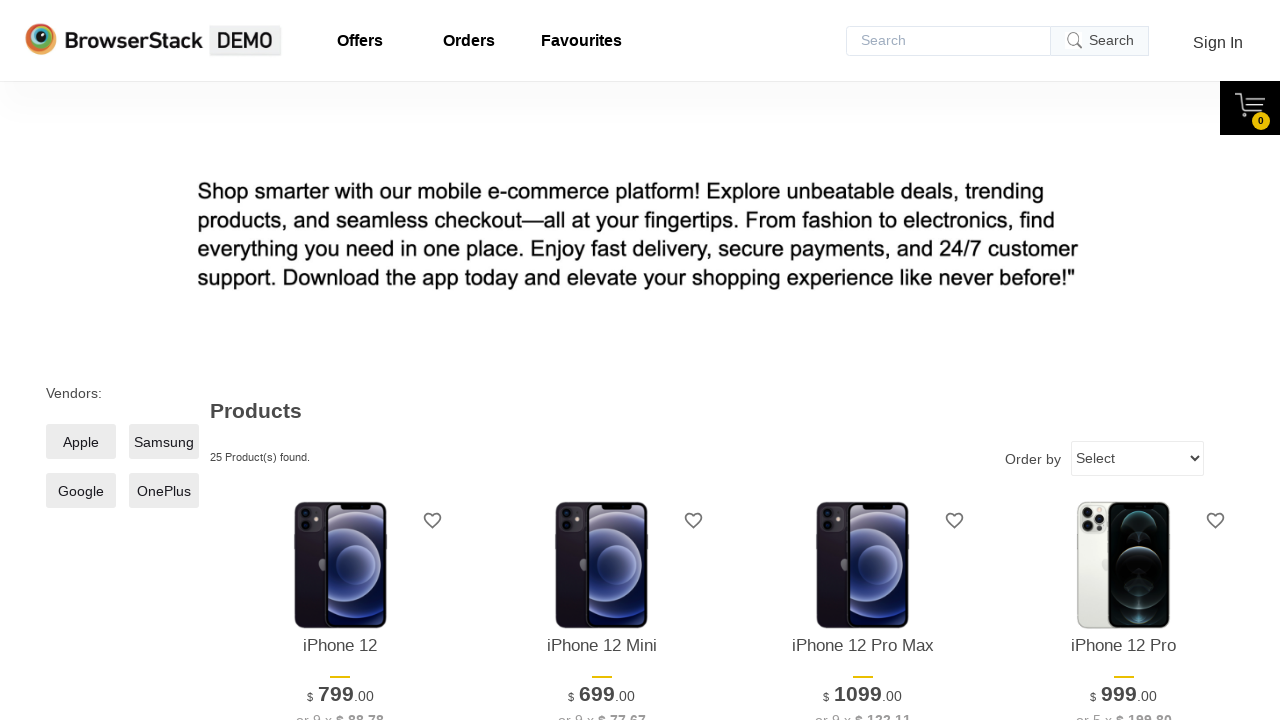

Clicked 'Add to cart' button for the first product at (340, 361) on xpath=//*[@id="1"]/div[4]
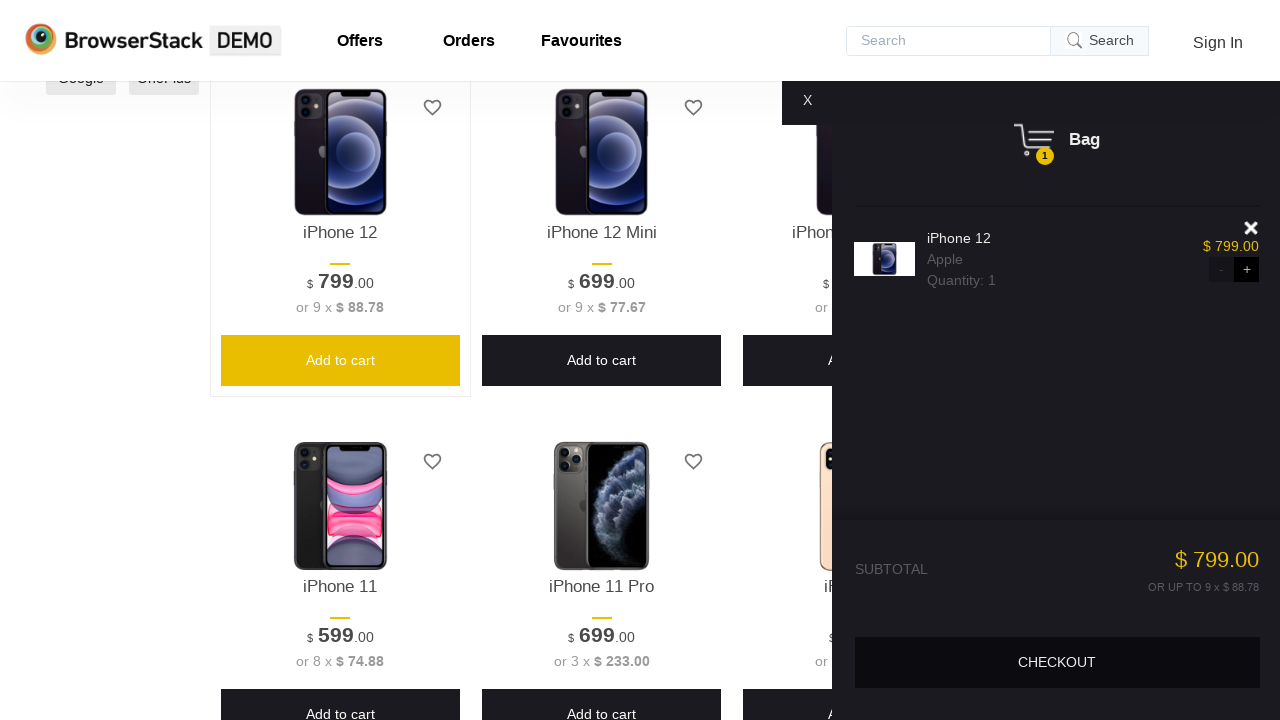

Cart sidebar appeared on page
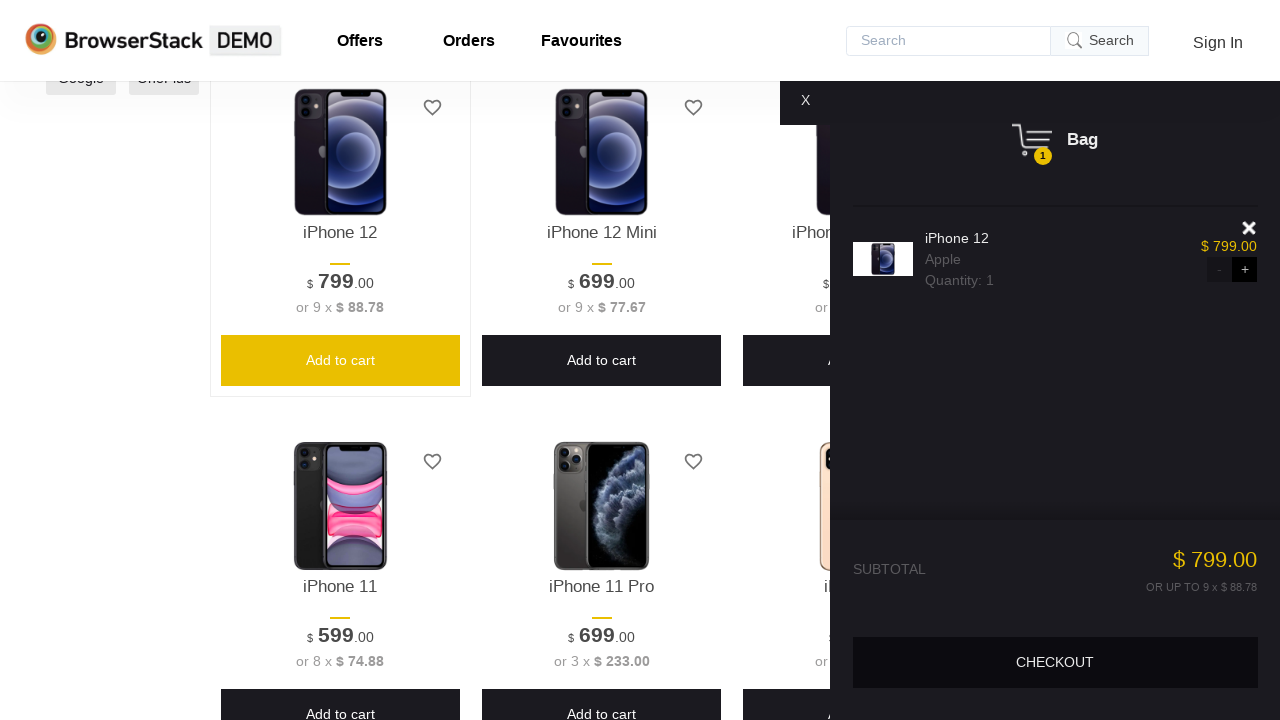

Cart item name is visible in the sidebar
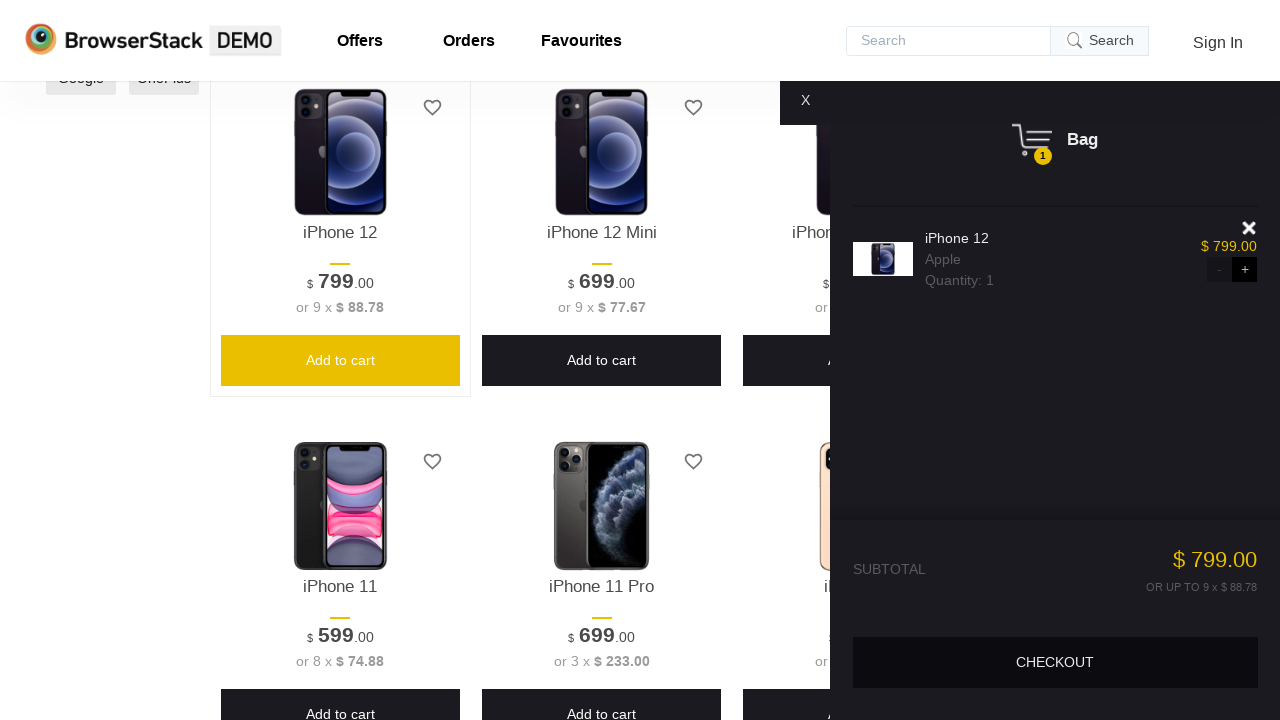

Retrieved cart item name: iPhone 12
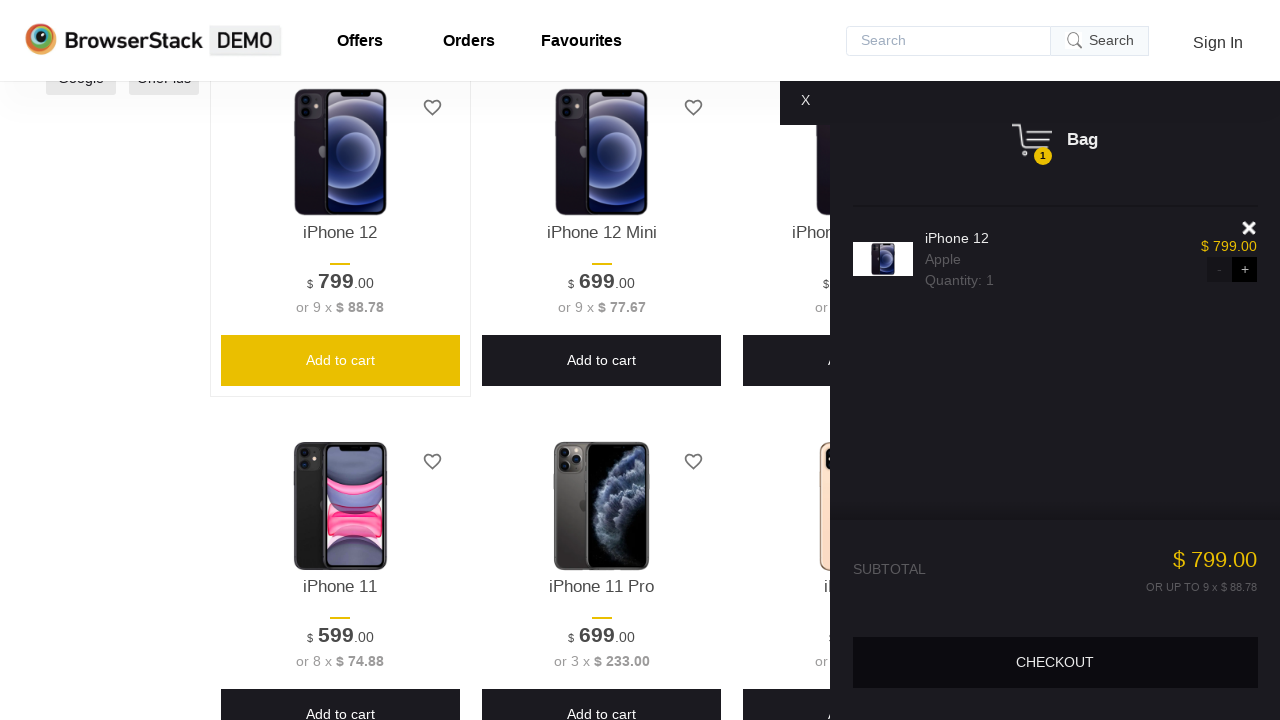

Verified that cart item matches the product added from page
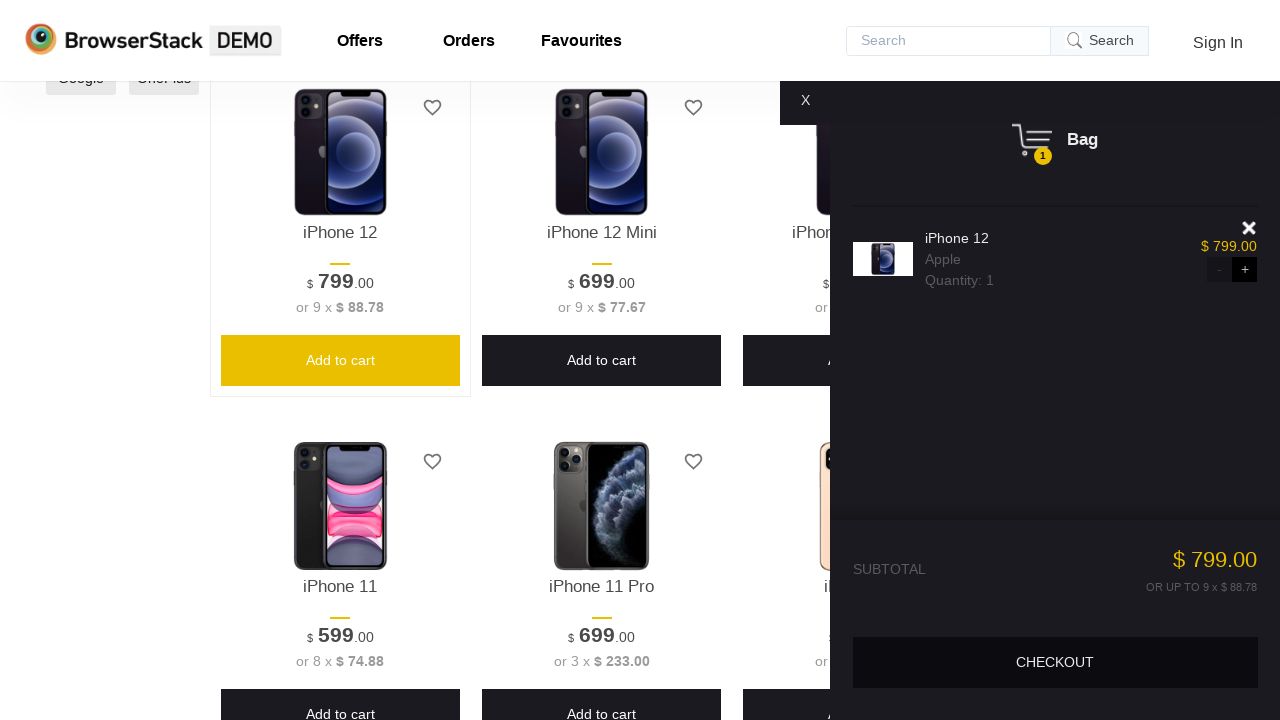

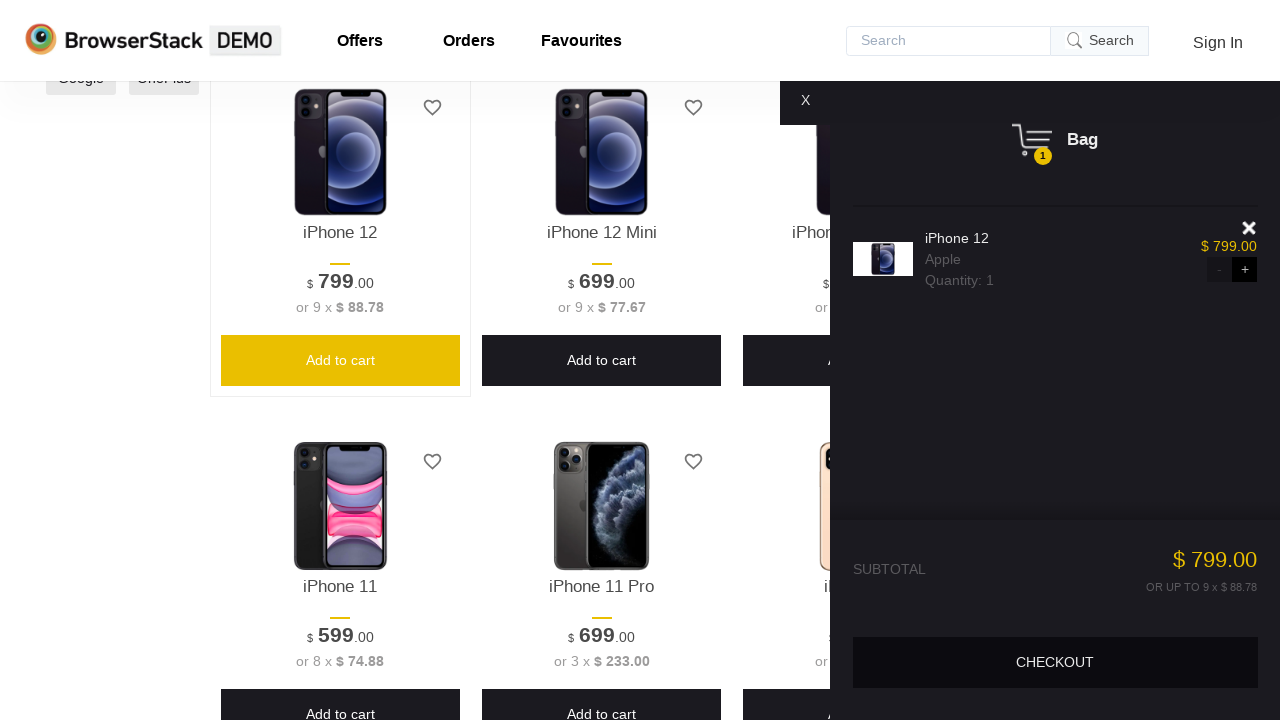